Tests table row addition functionality by repeatedly adding new rows with employee information and saving them

Starting URL: https://www.tutorialrepublic.com/snippets/bootstrap/table-with-add-and-delete-row-feature.php

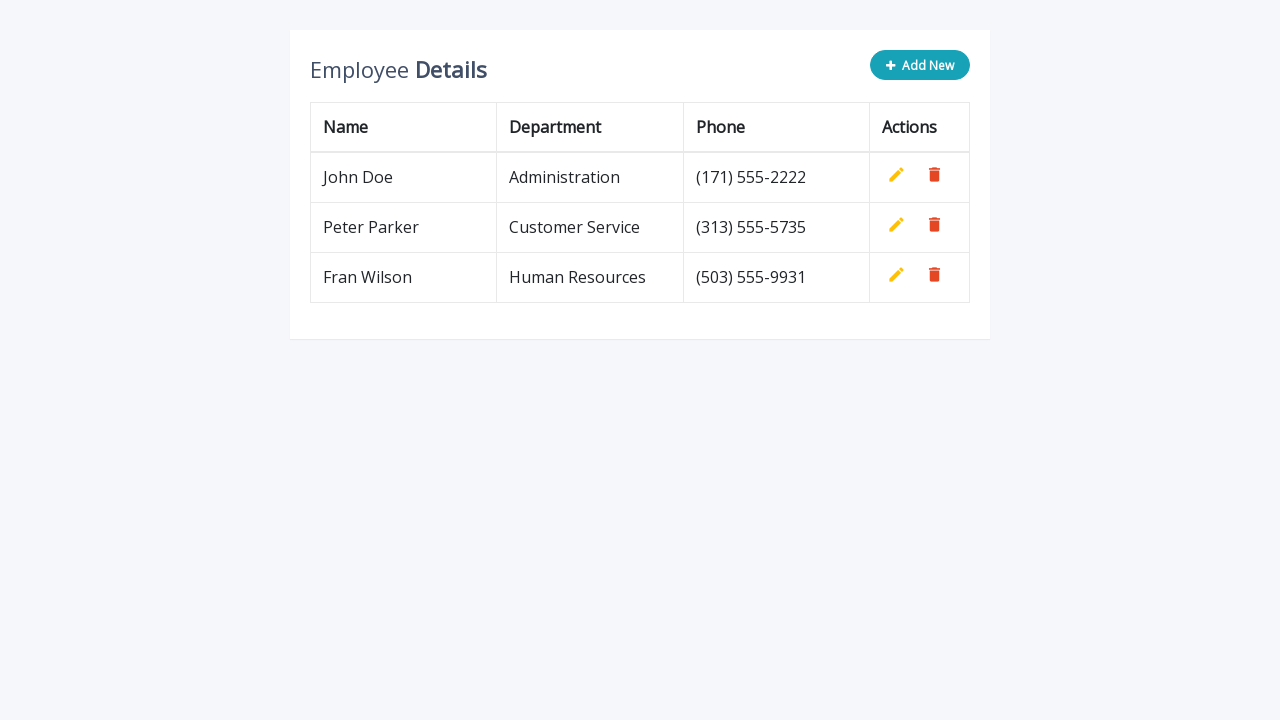

Clicked 'Add New' button to add a new table row at (920, 65) on button.btn.btn-info.add-new
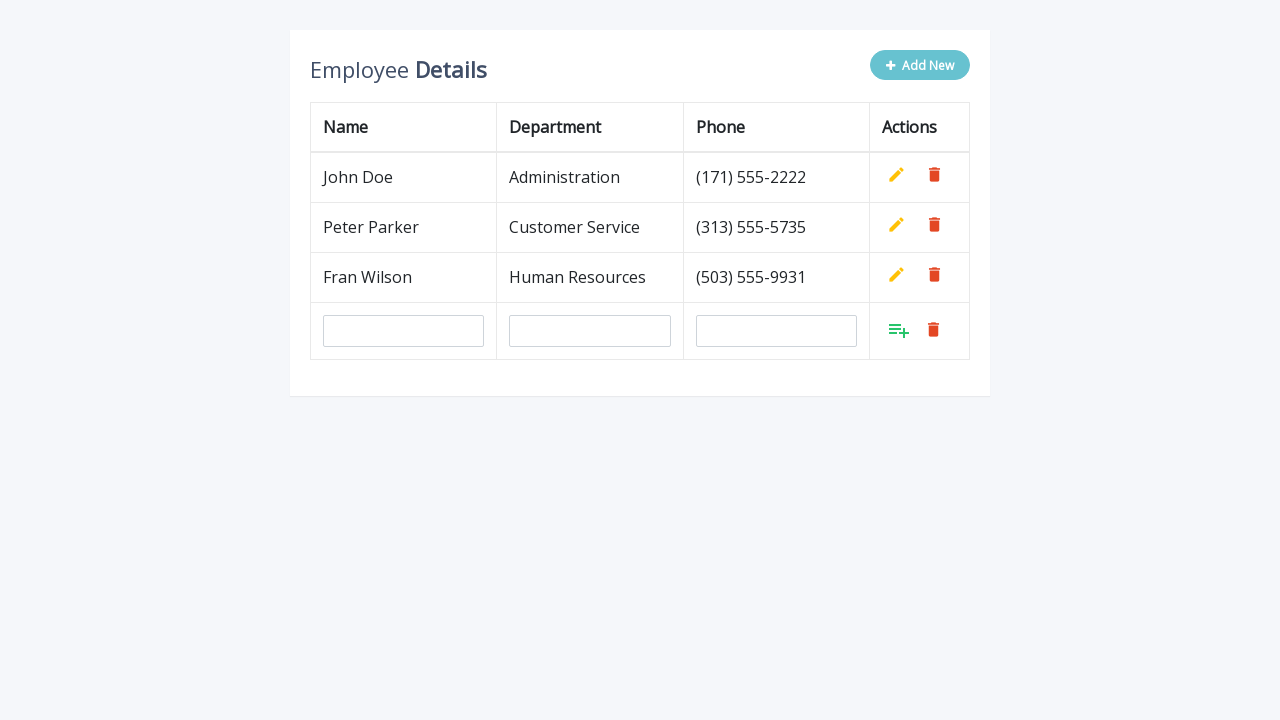

Filled name field with 'Aleksandra Radojevic' on #name
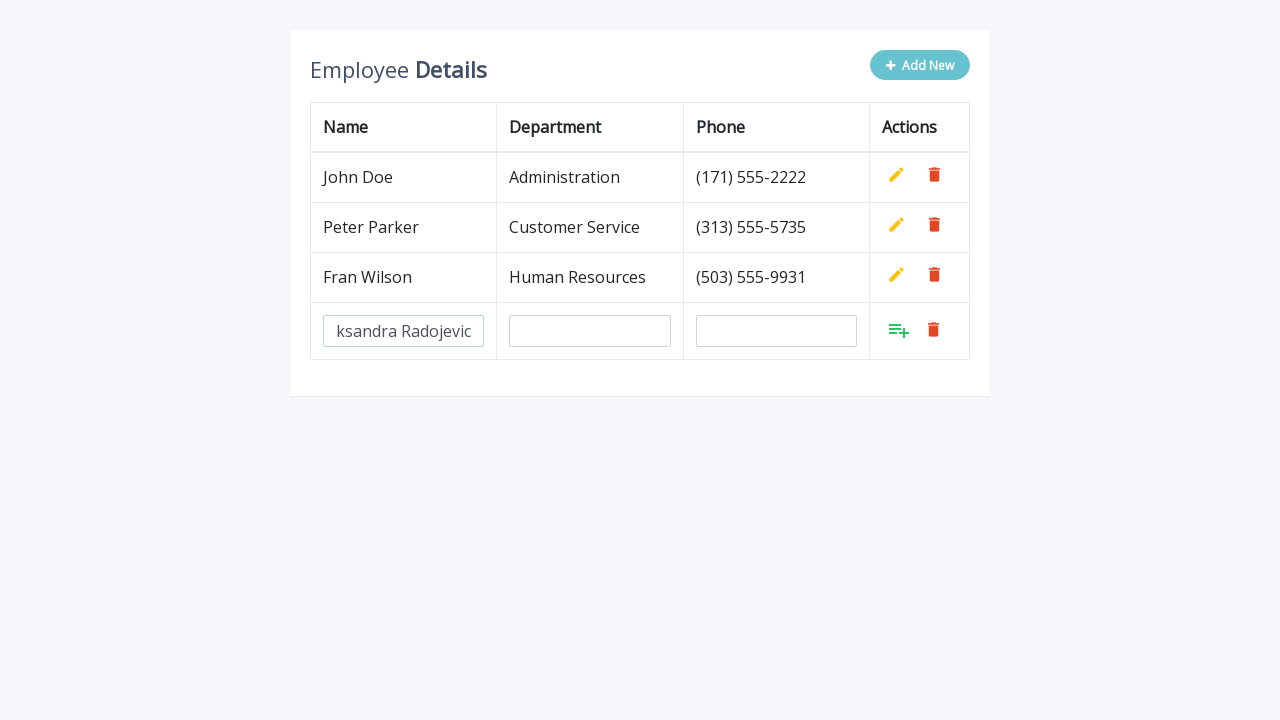

Filled department field with 'QA' on #department
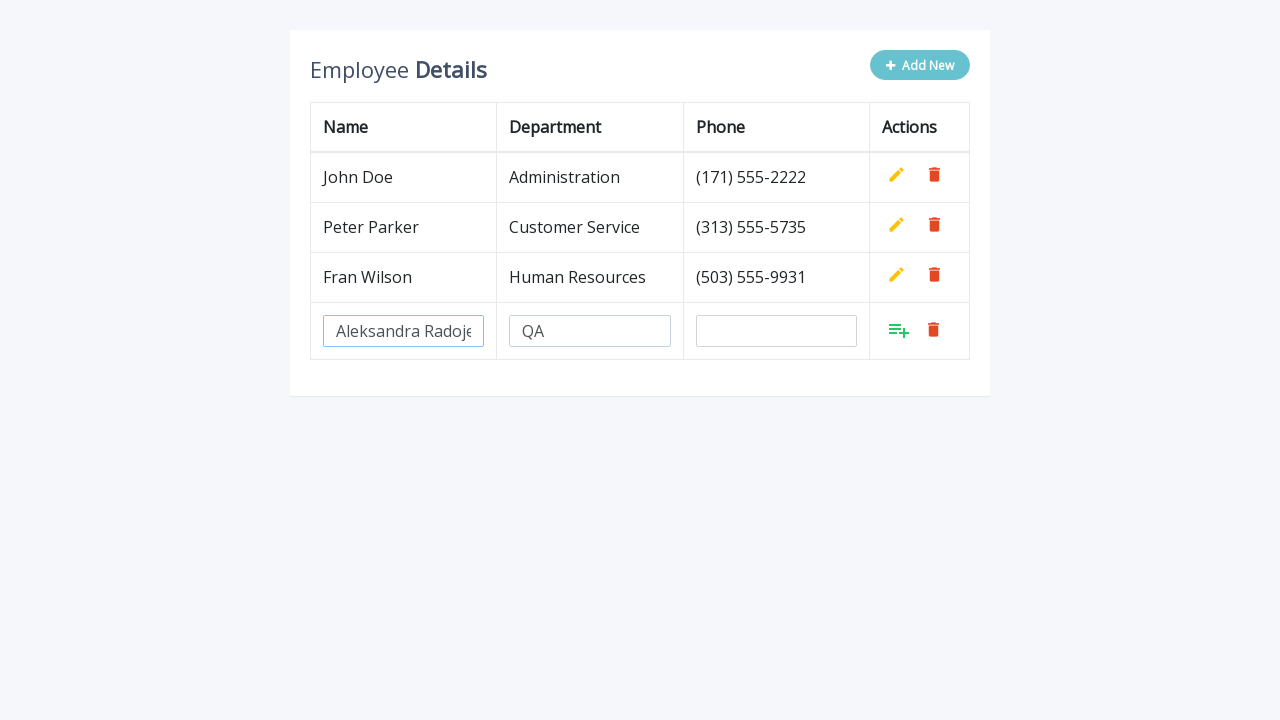

Filled phone field with '061234567' on #phone
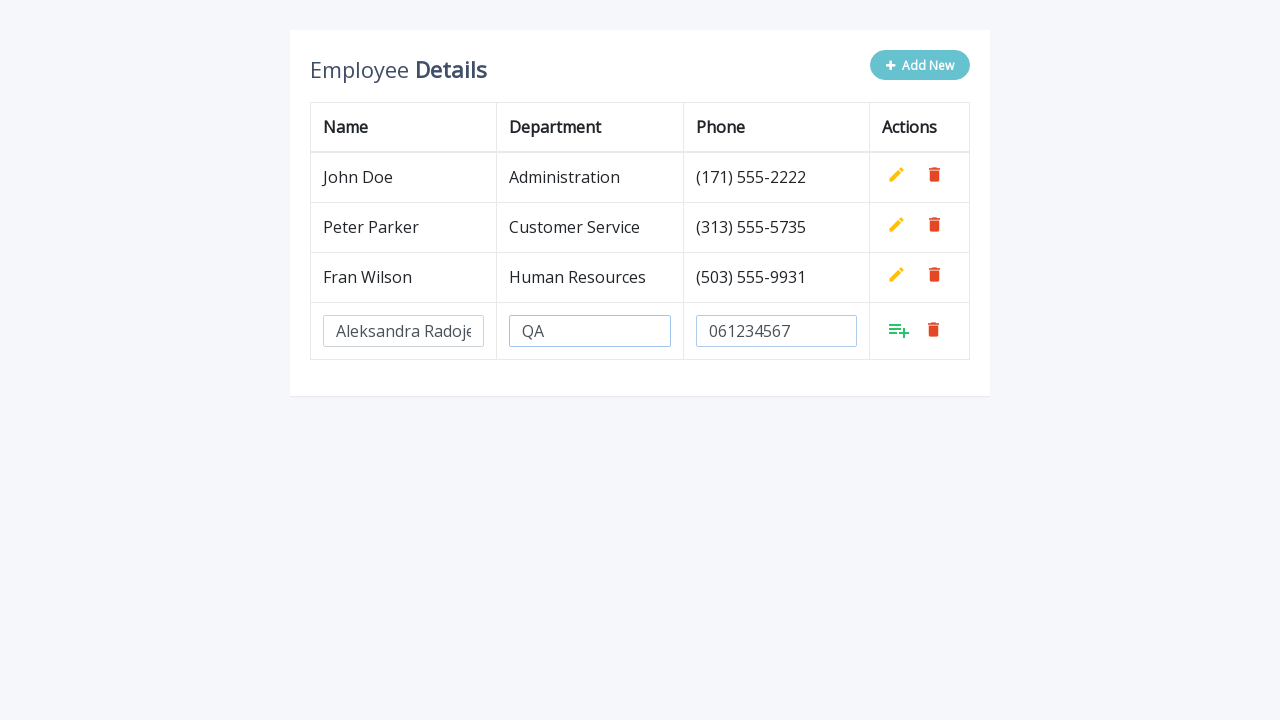

Clicked save button to confirm employee entry at (899, 330) on xpath=//table[contains(@class, 'table table-bordered')]/tbody//tr[last()]/td[4]/
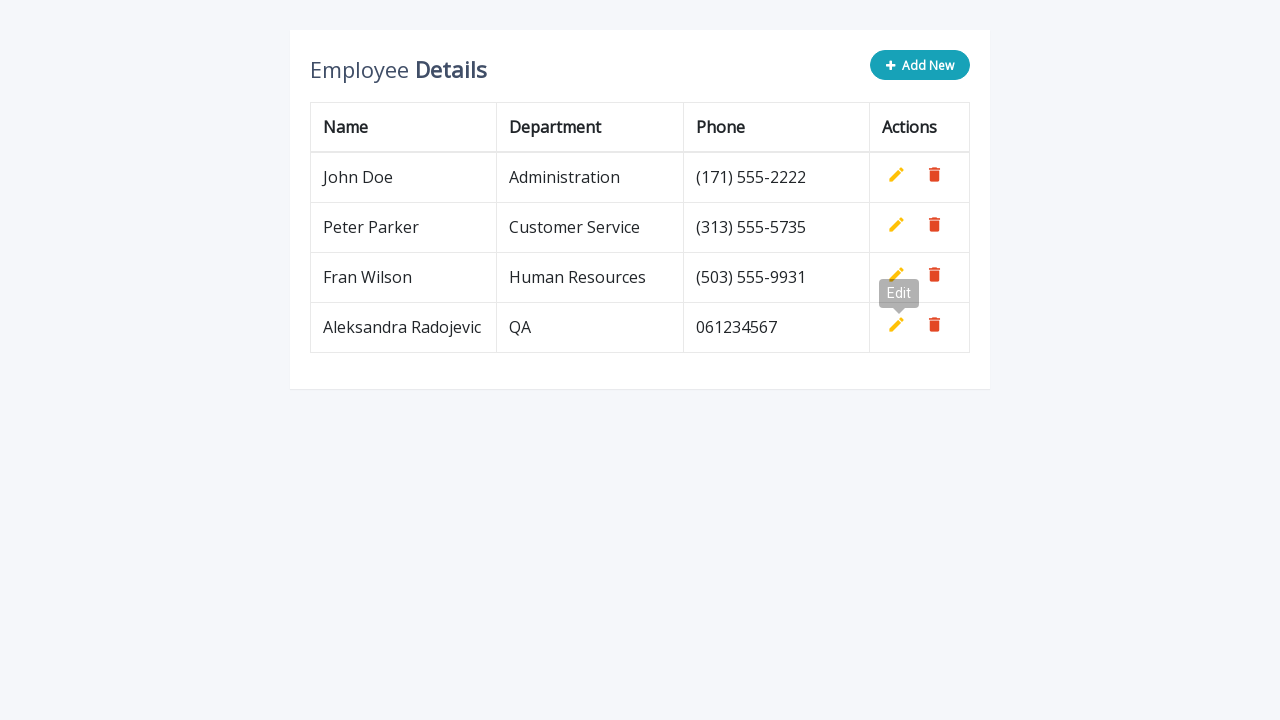

Clicked 'Add New' button to add a new table row at (920, 65) on button.btn.btn-info.add-new
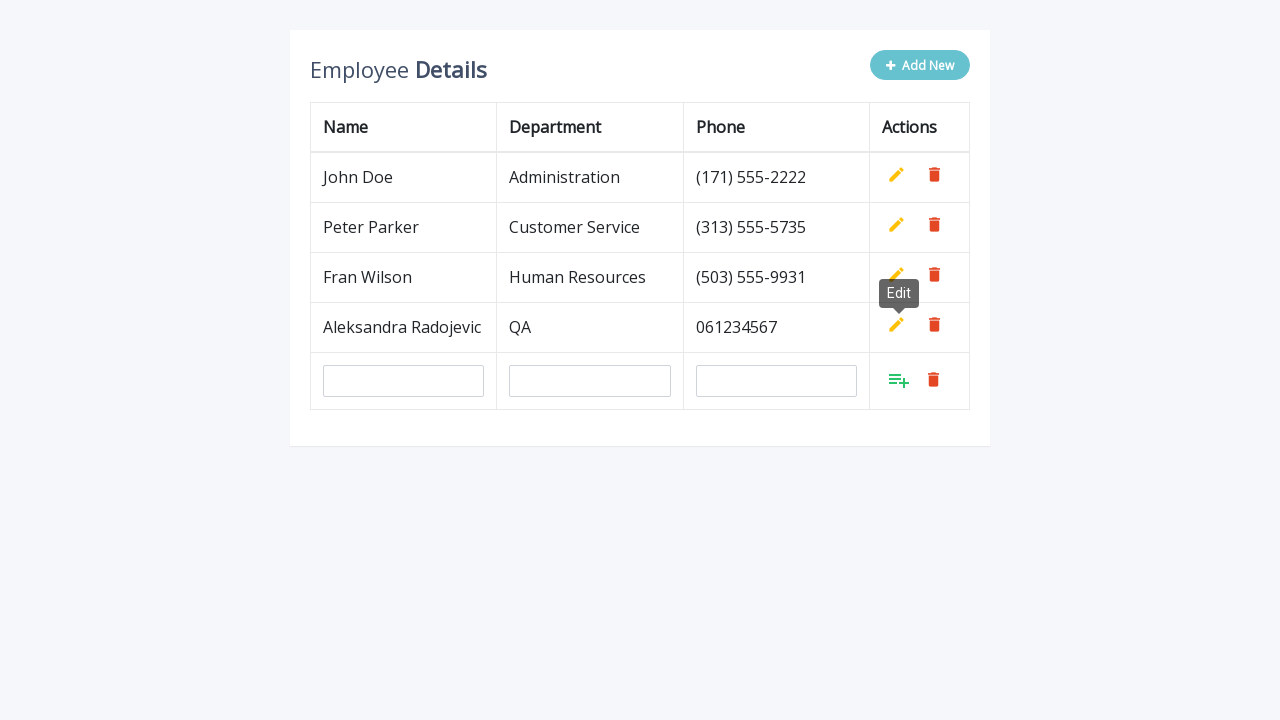

Filled name field with 'Aleksandra Radojevic' on #name
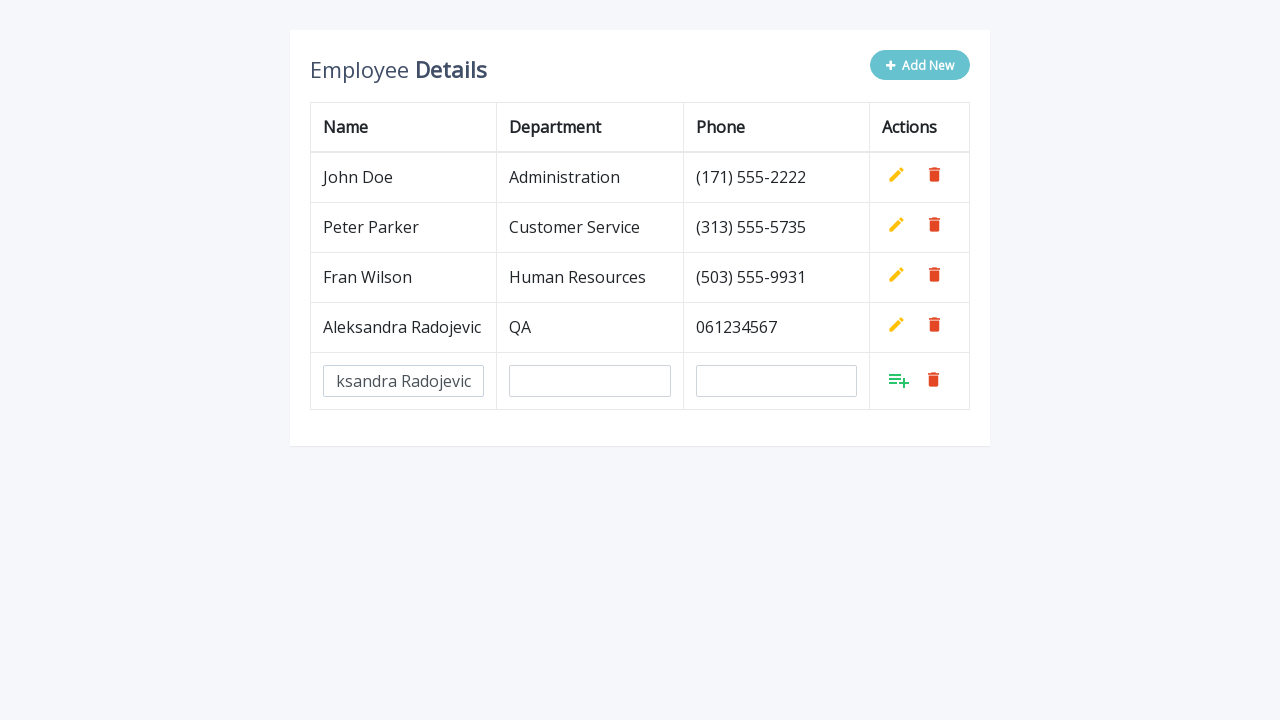

Filled department field with 'QA' on #department
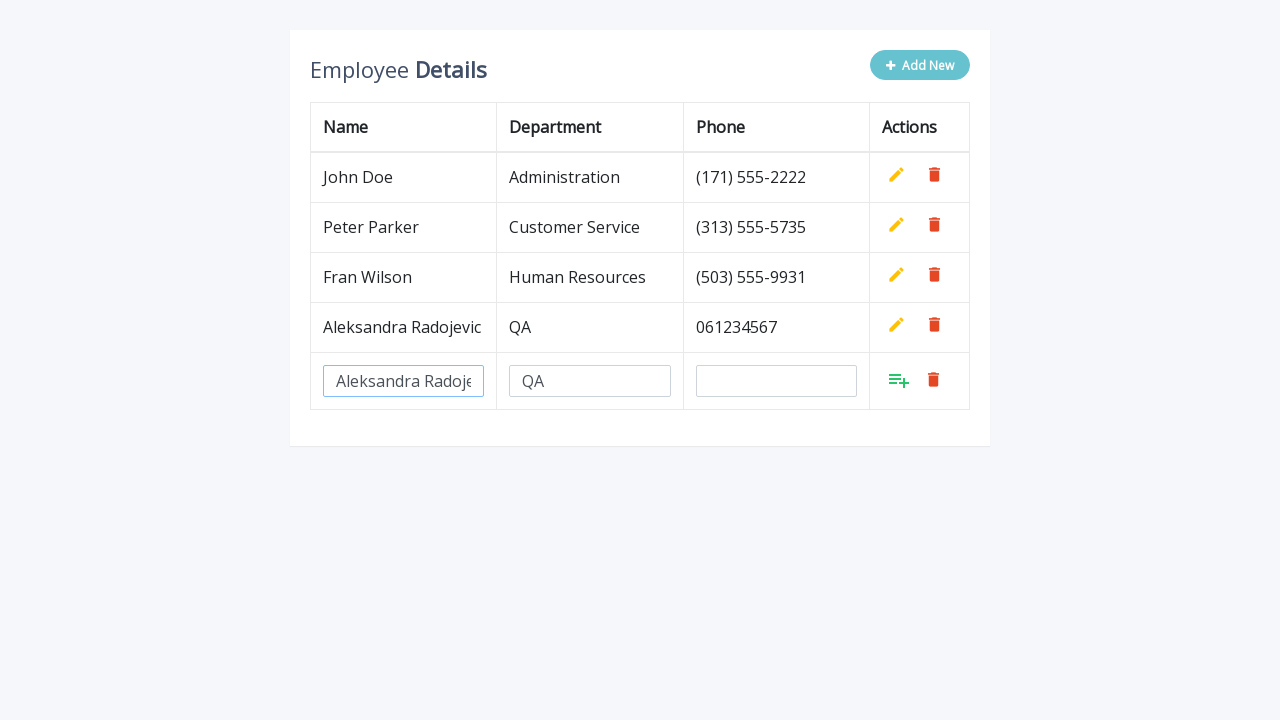

Filled phone field with '061234567' on #phone
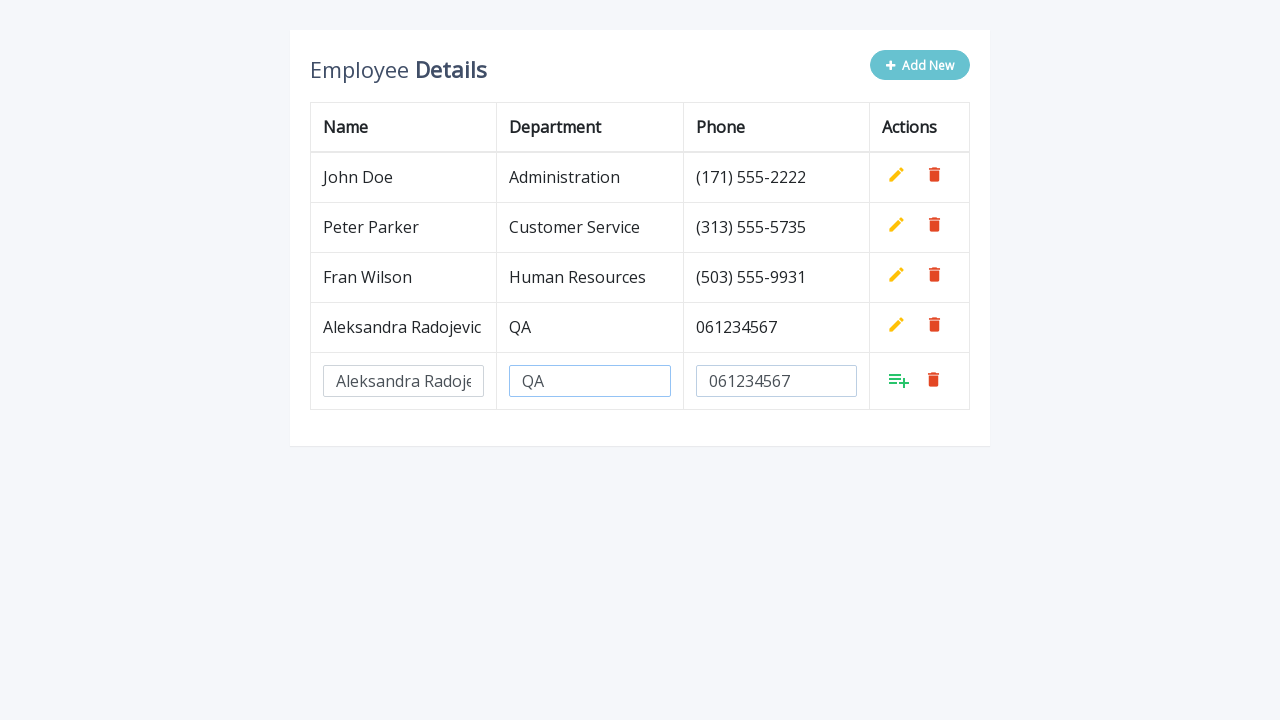

Clicked save button to confirm employee entry at (899, 380) on xpath=//table[contains(@class, 'table table-bordered')]/tbody//tr[last()]/td[4]/
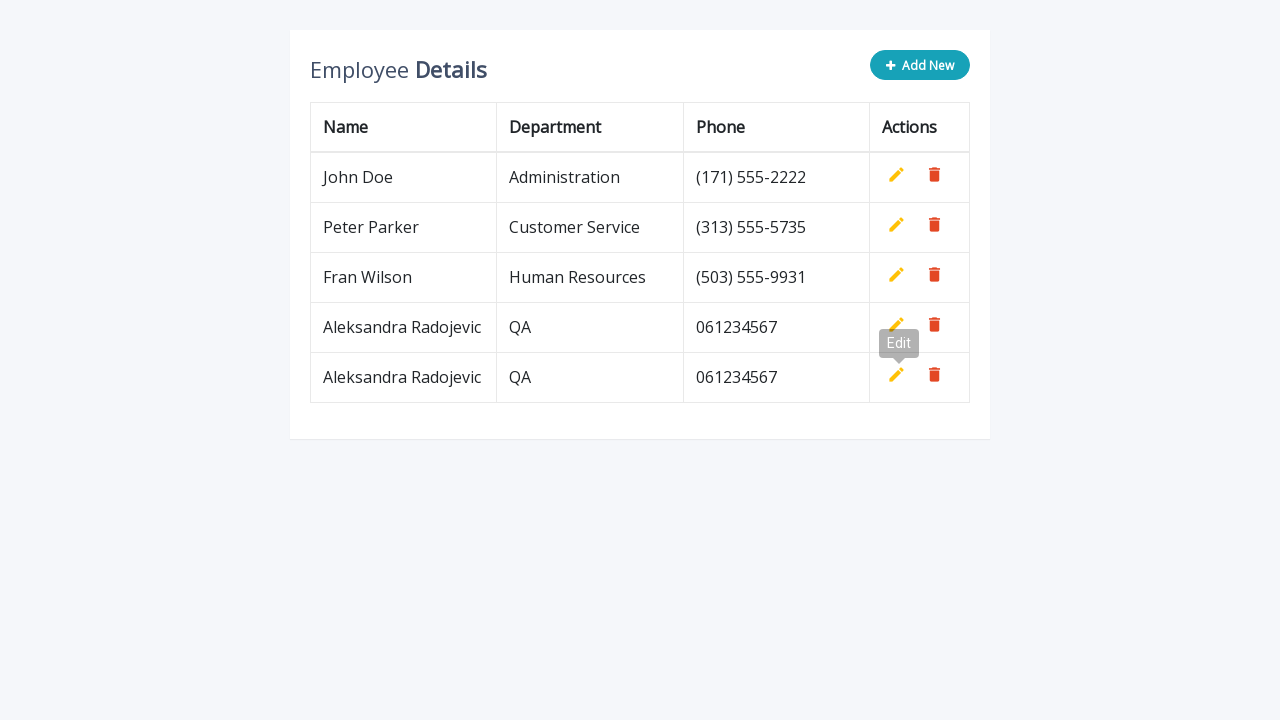

Clicked 'Add New' button to add a new table row at (920, 65) on button.btn.btn-info.add-new
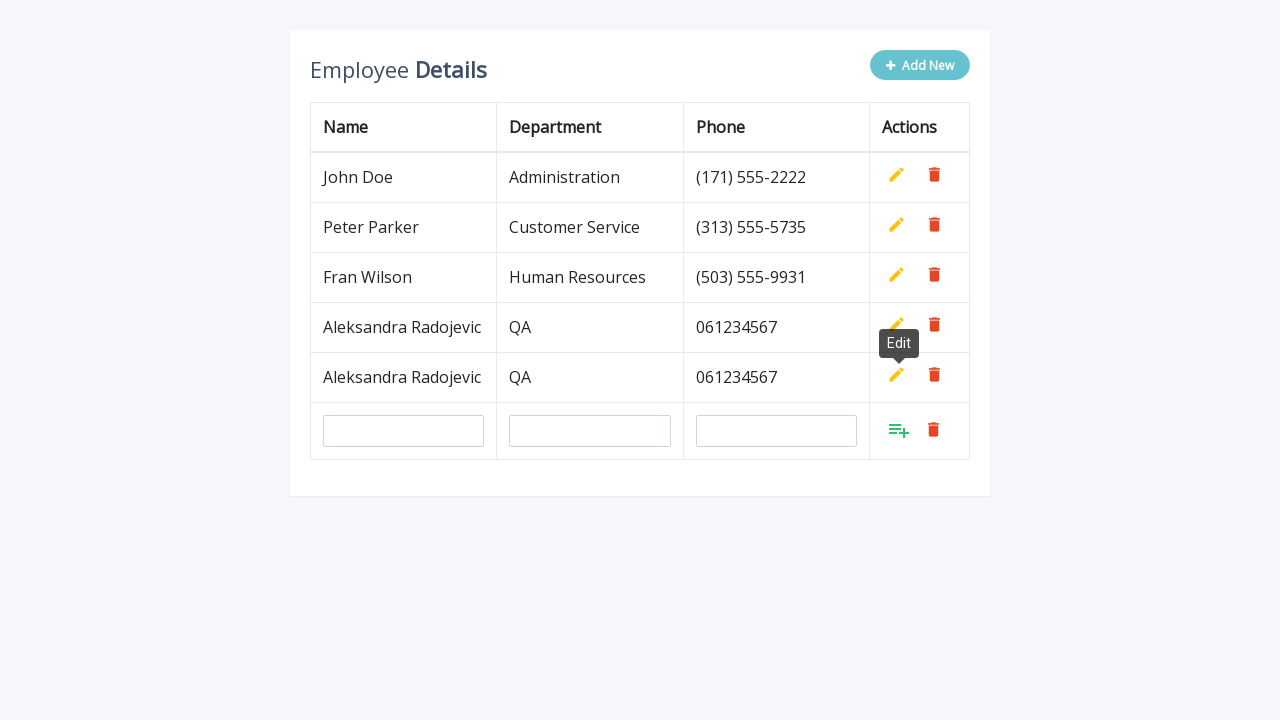

Filled name field with 'Aleksandra Radojevic' on #name
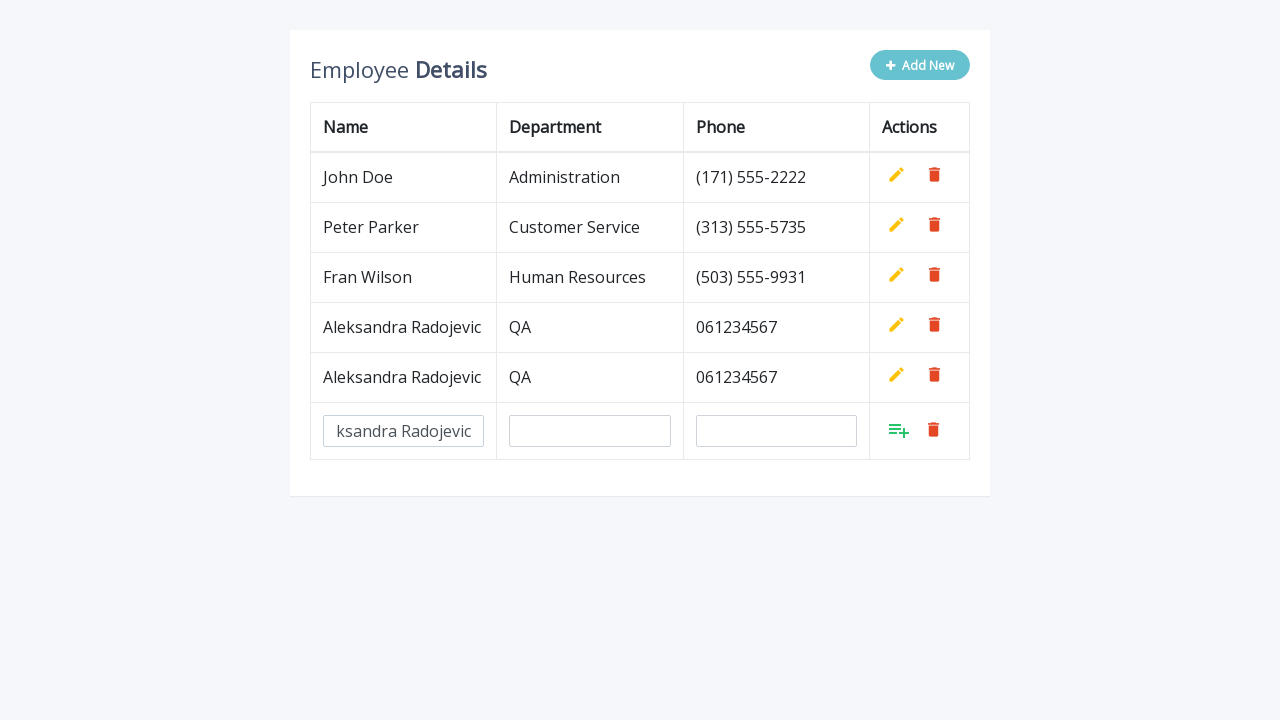

Filled department field with 'QA' on #department
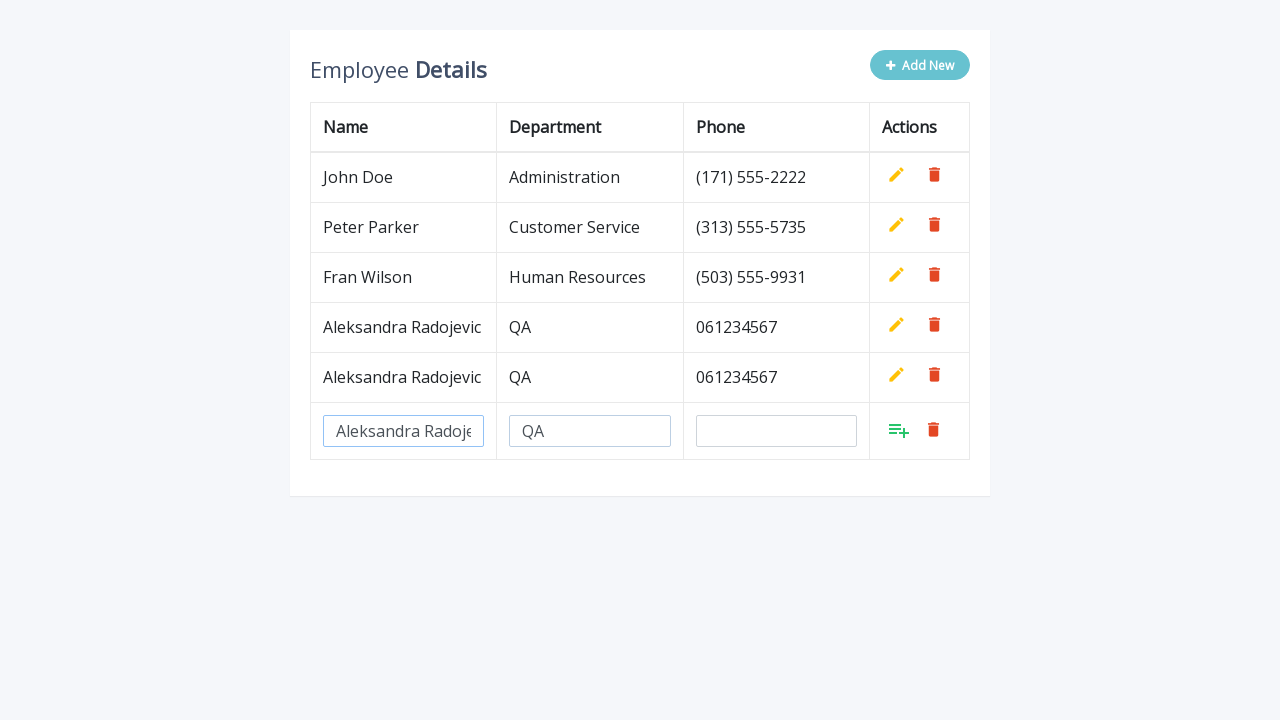

Filled phone field with '061234567' on #phone
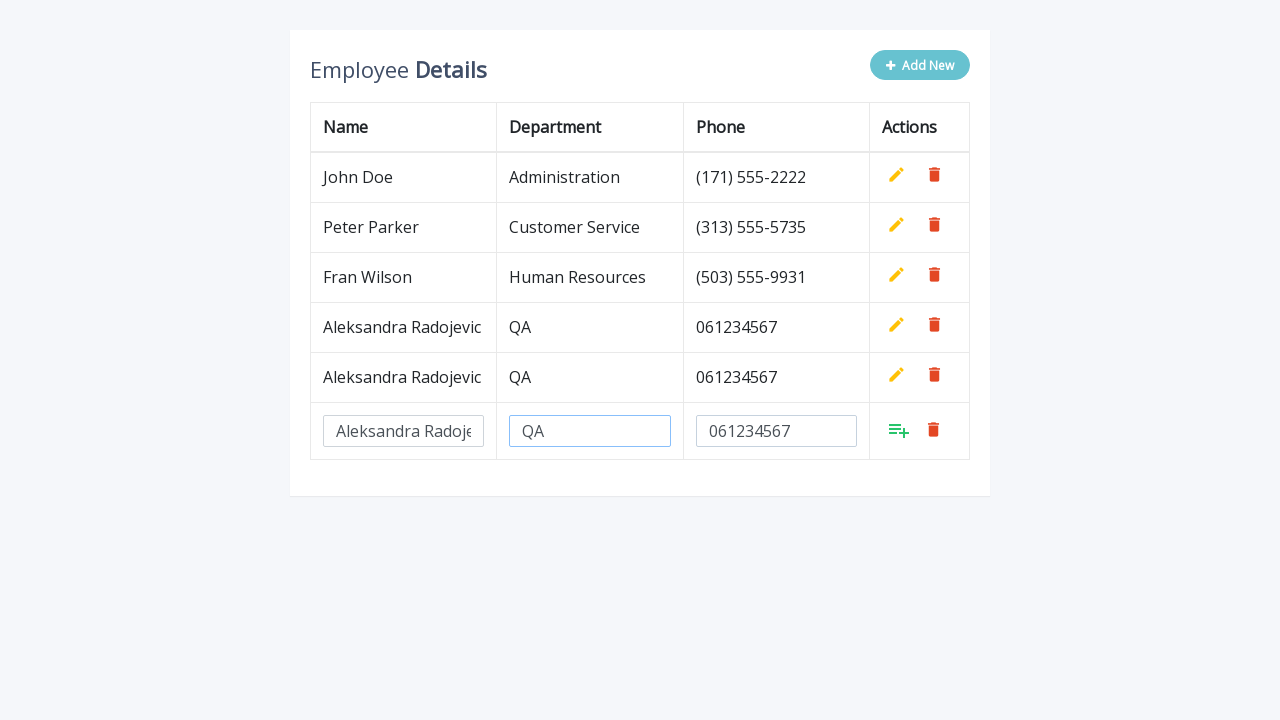

Clicked save button to confirm employee entry at (899, 430) on xpath=//table[contains(@class, 'table table-bordered')]/tbody//tr[last()]/td[4]/
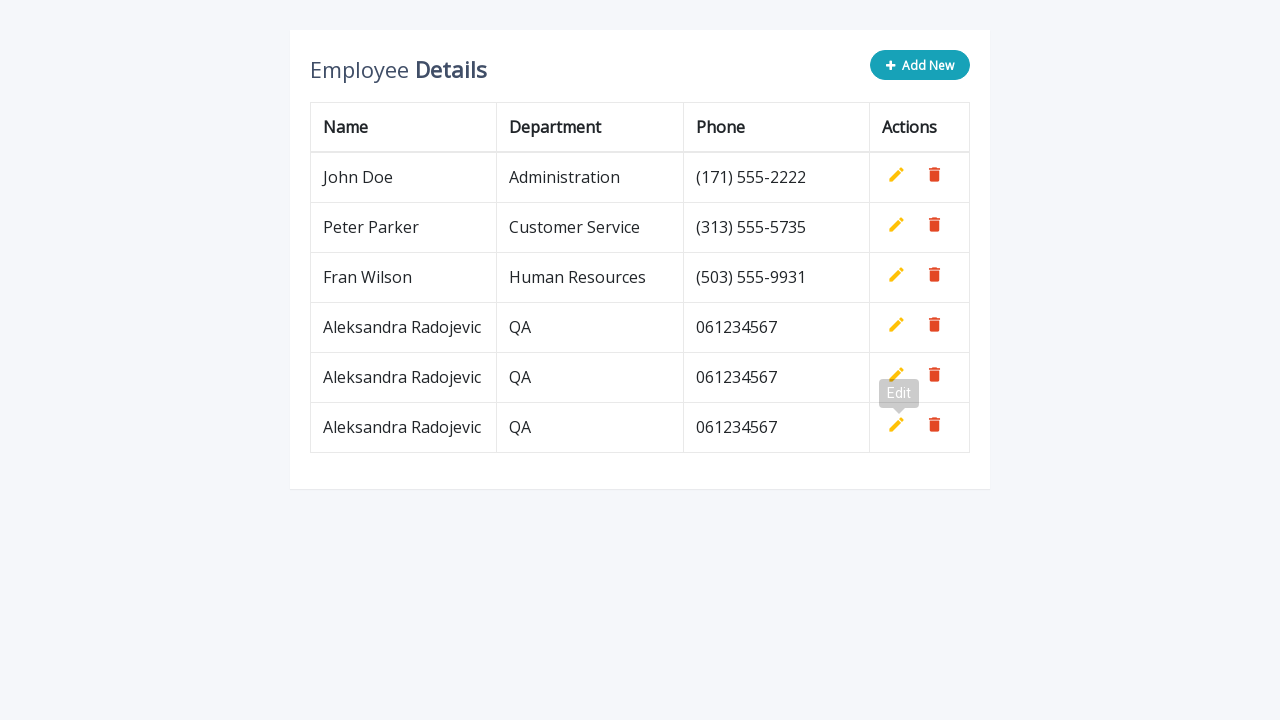

Clicked 'Add New' button to add a new table row at (920, 65) on button.btn.btn-info.add-new
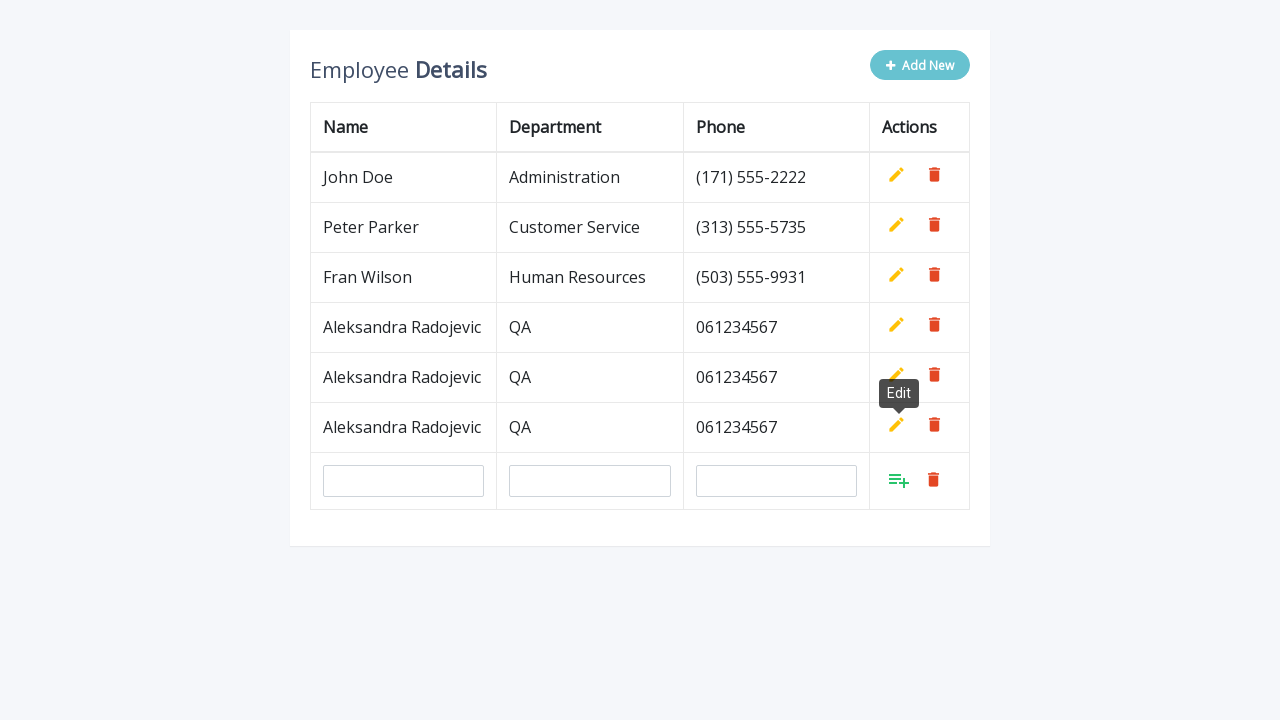

Filled name field with 'Aleksandra Radojevic' on #name
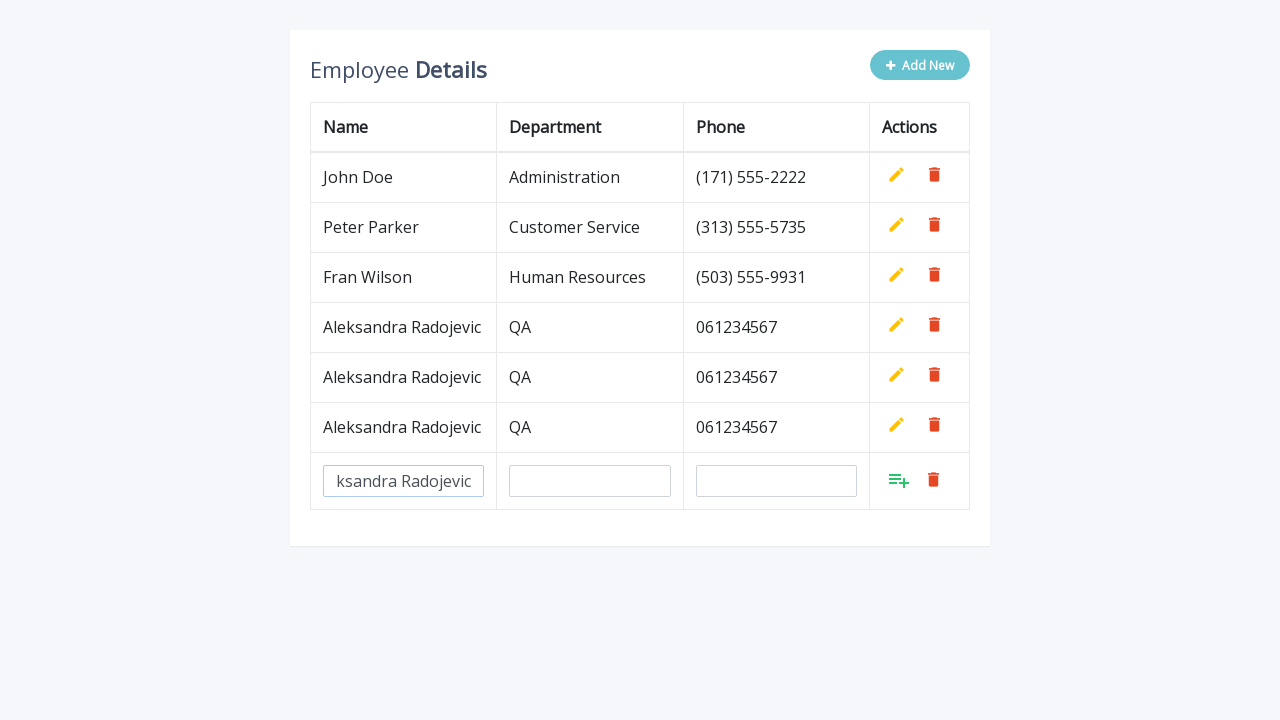

Filled department field with 'QA' on #department
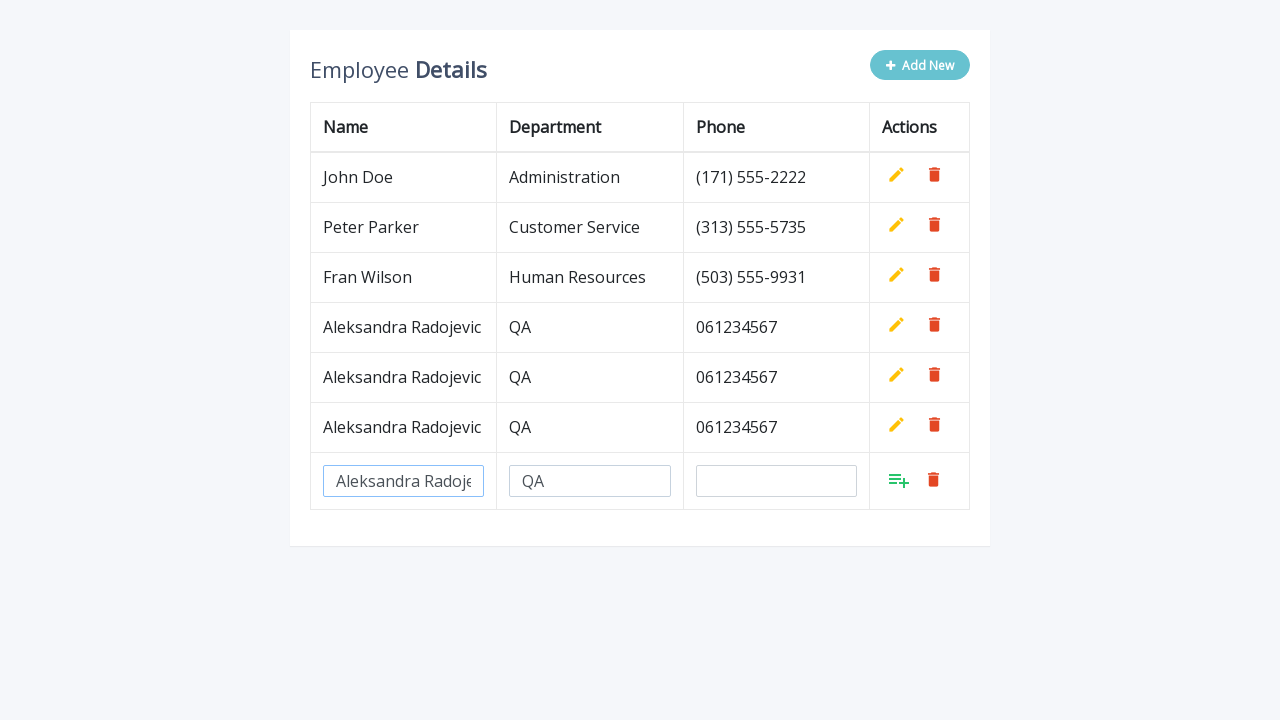

Filled phone field with '061234567' on #phone
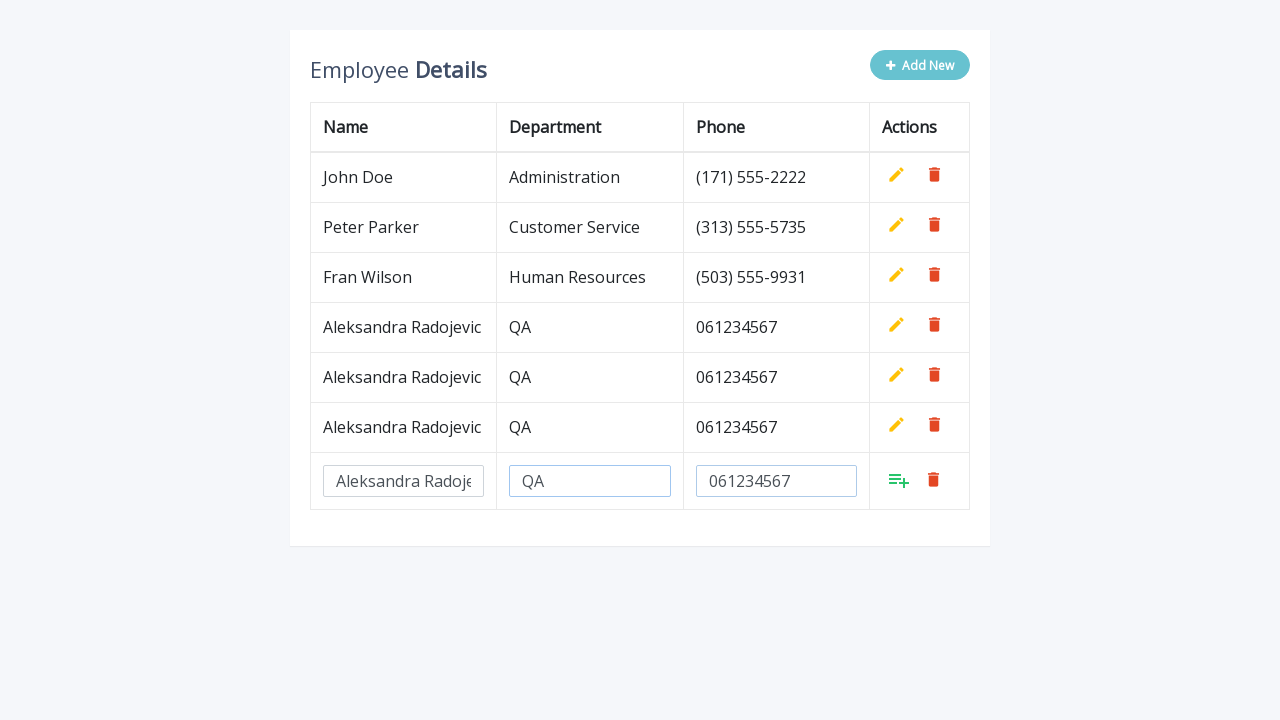

Clicked save button to confirm employee entry at (899, 480) on xpath=//table[contains(@class, 'table table-bordered')]/tbody//tr[last()]/td[4]/
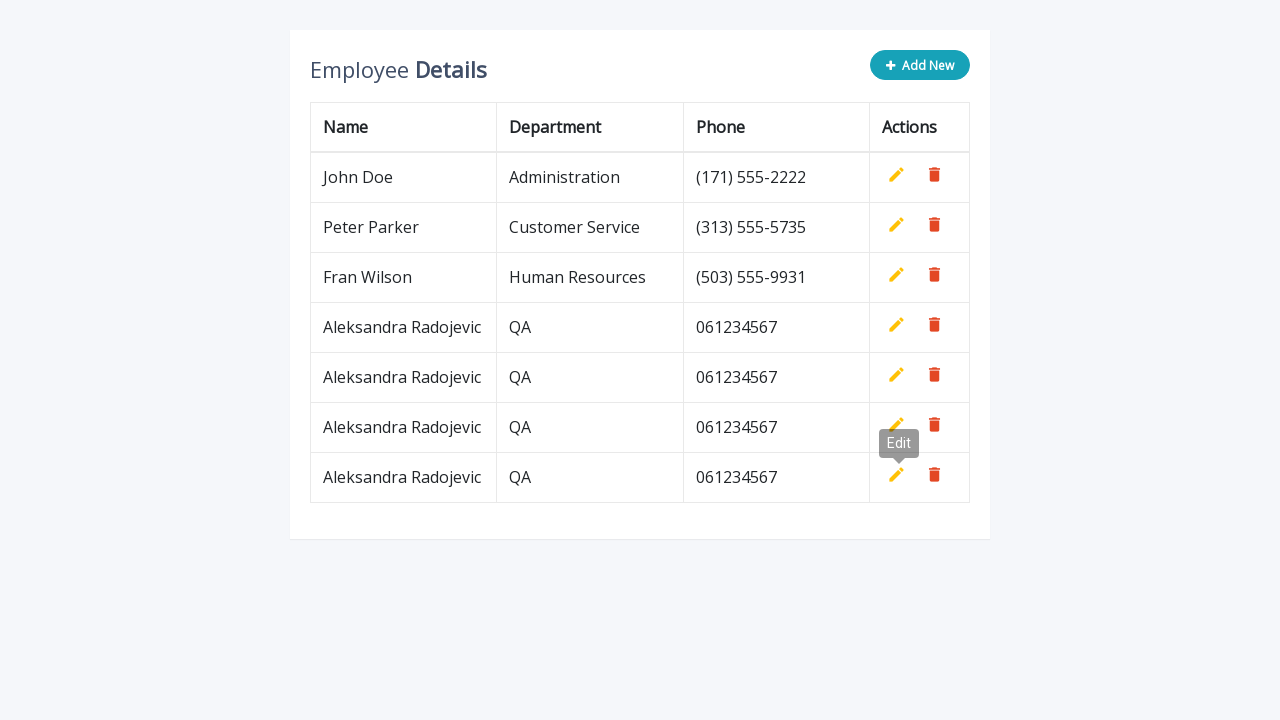

Clicked 'Add New' button to add a new table row at (920, 65) on button.btn.btn-info.add-new
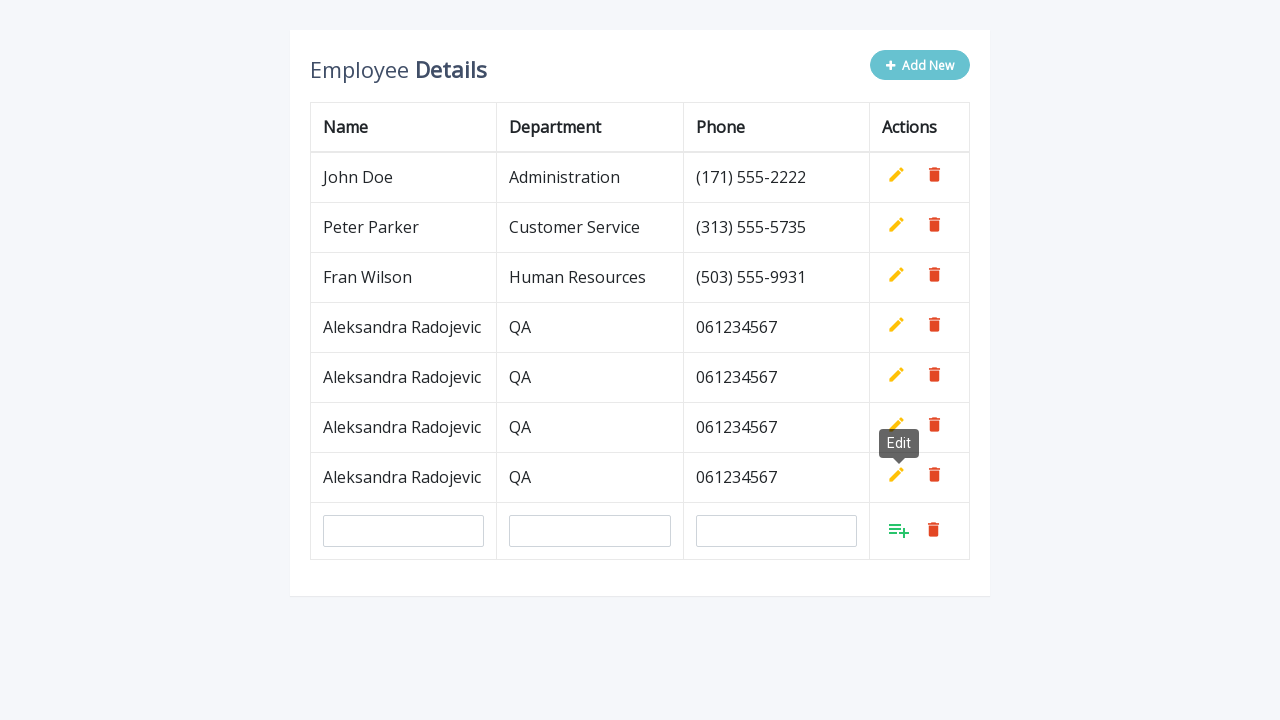

Filled name field with 'Aleksandra Radojevic' on #name
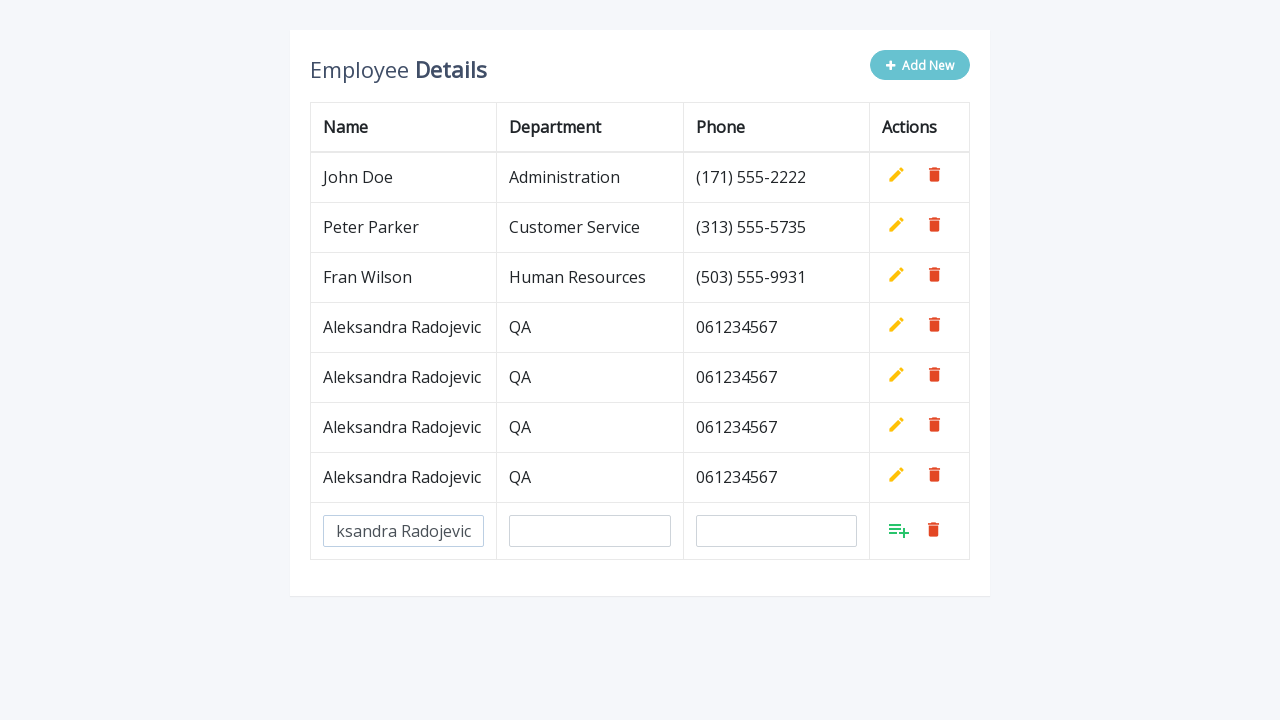

Filled department field with 'QA' on #department
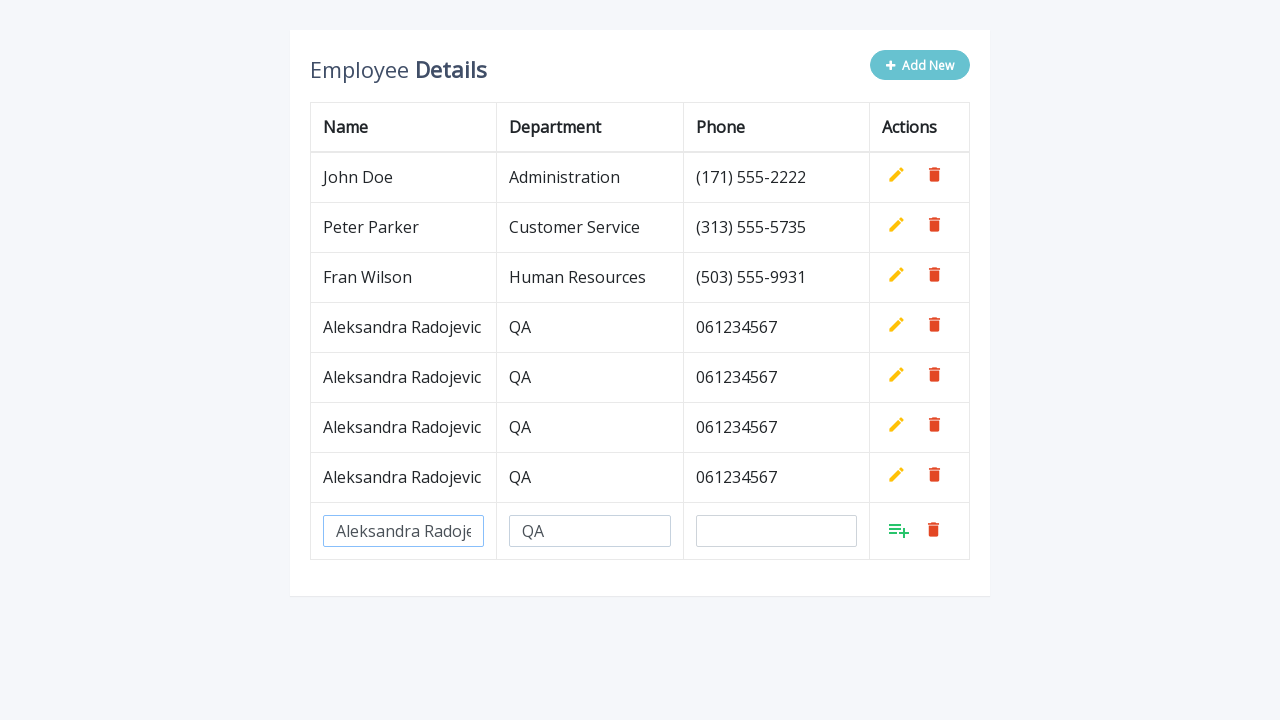

Filled phone field with '061234567' on #phone
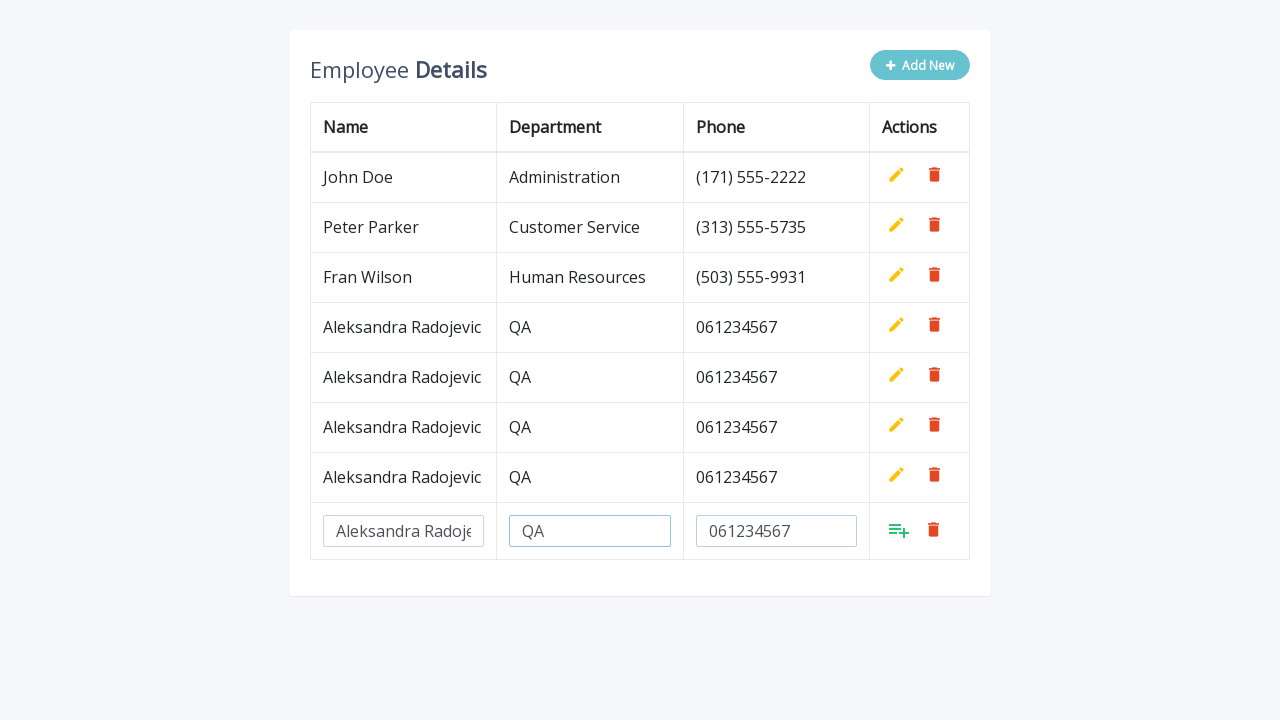

Clicked save button to confirm employee entry at (899, 530) on xpath=//table[contains(@class, 'table table-bordered')]/tbody//tr[last()]/td[4]/
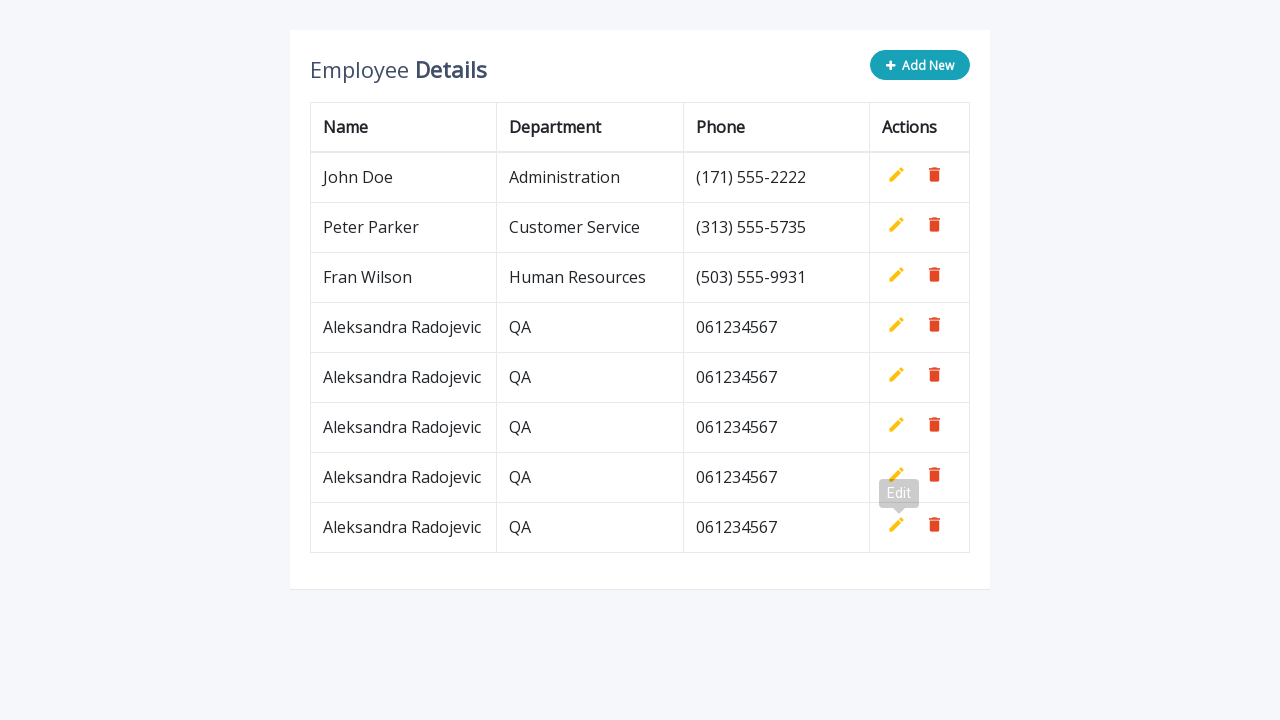

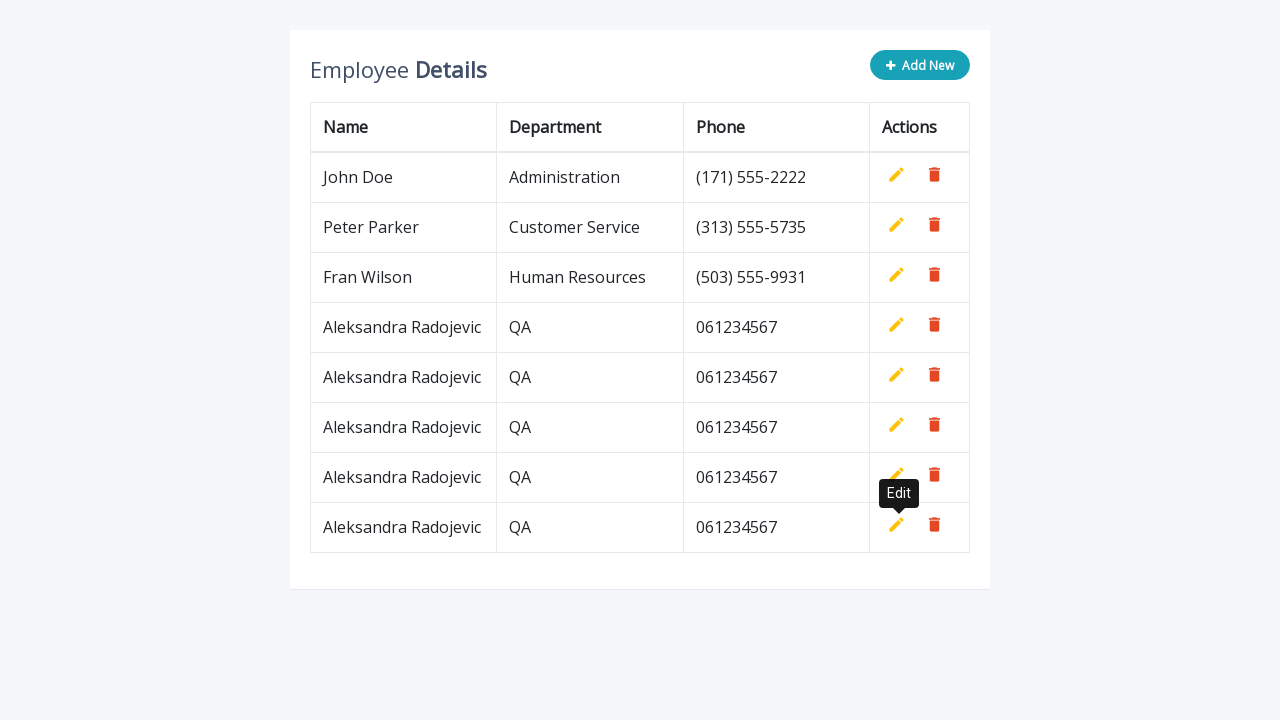